Navigates to Test Otomasyonu website and verifies that the page title contains "Test Otomasyonu"

Starting URL: https://www.testotomasyonu.com

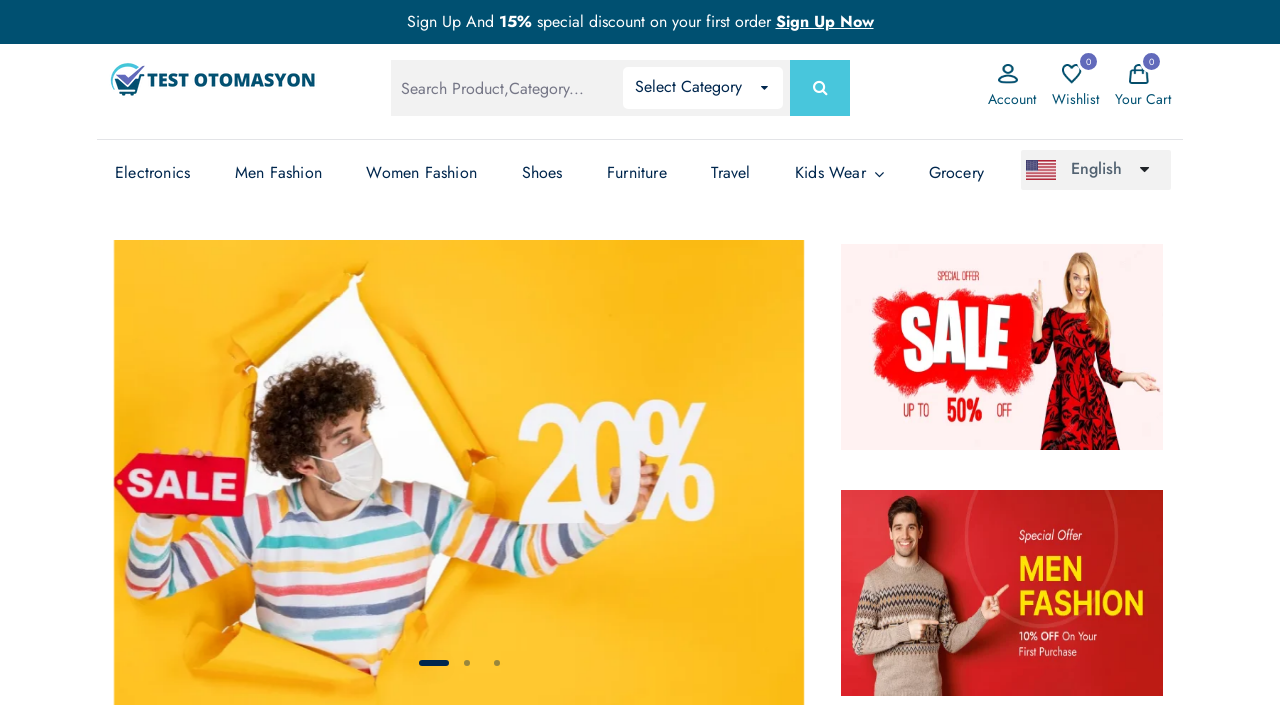

Retrieved page title
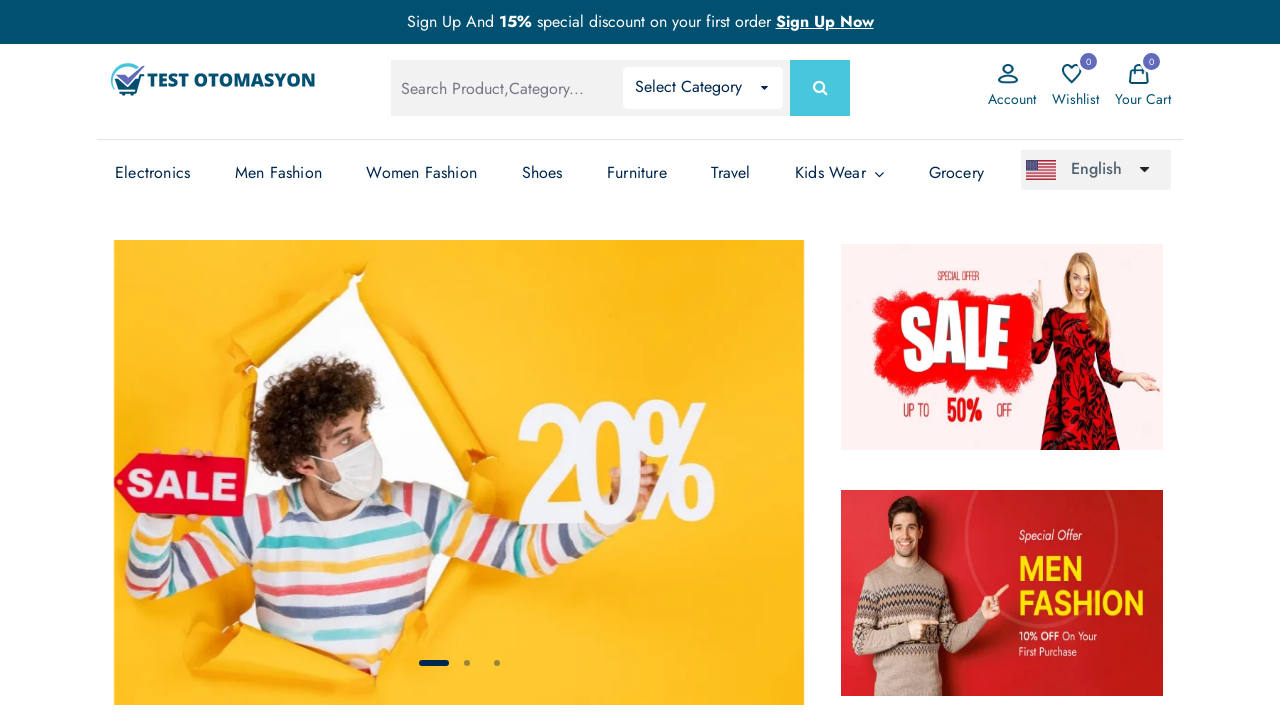

Verified page title contains 'Test Otomasyonu' - assertion passed
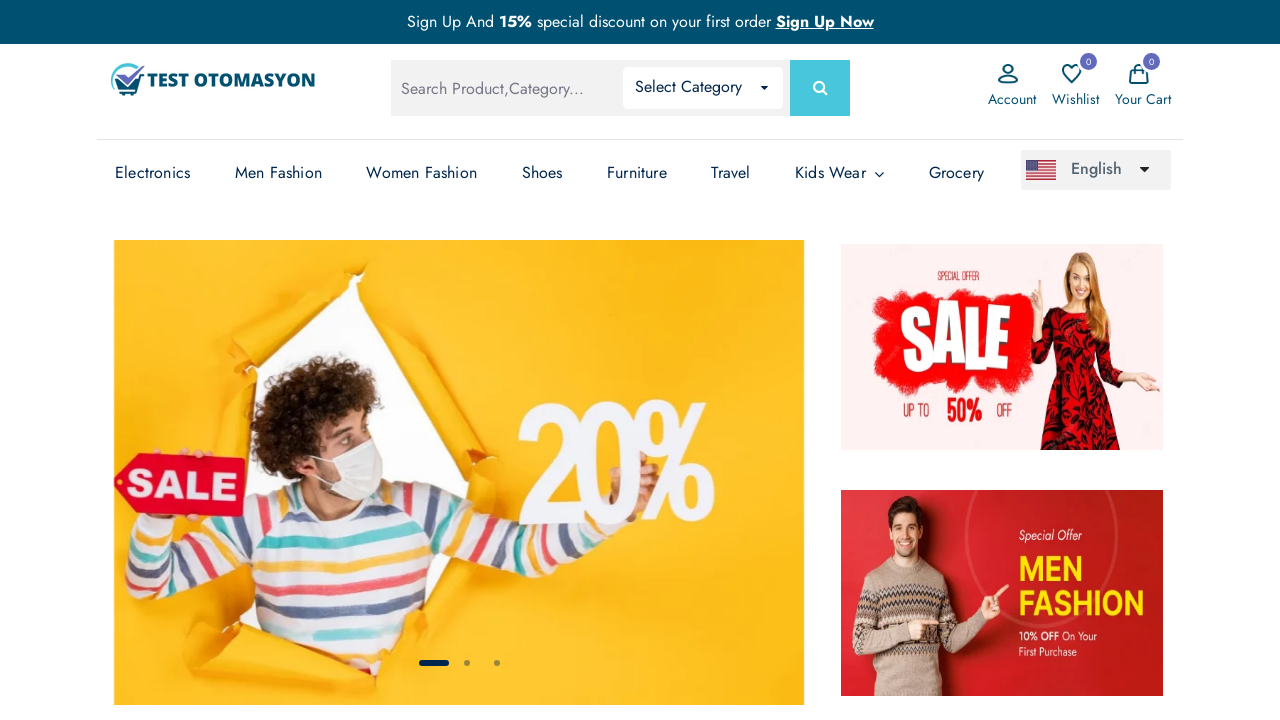

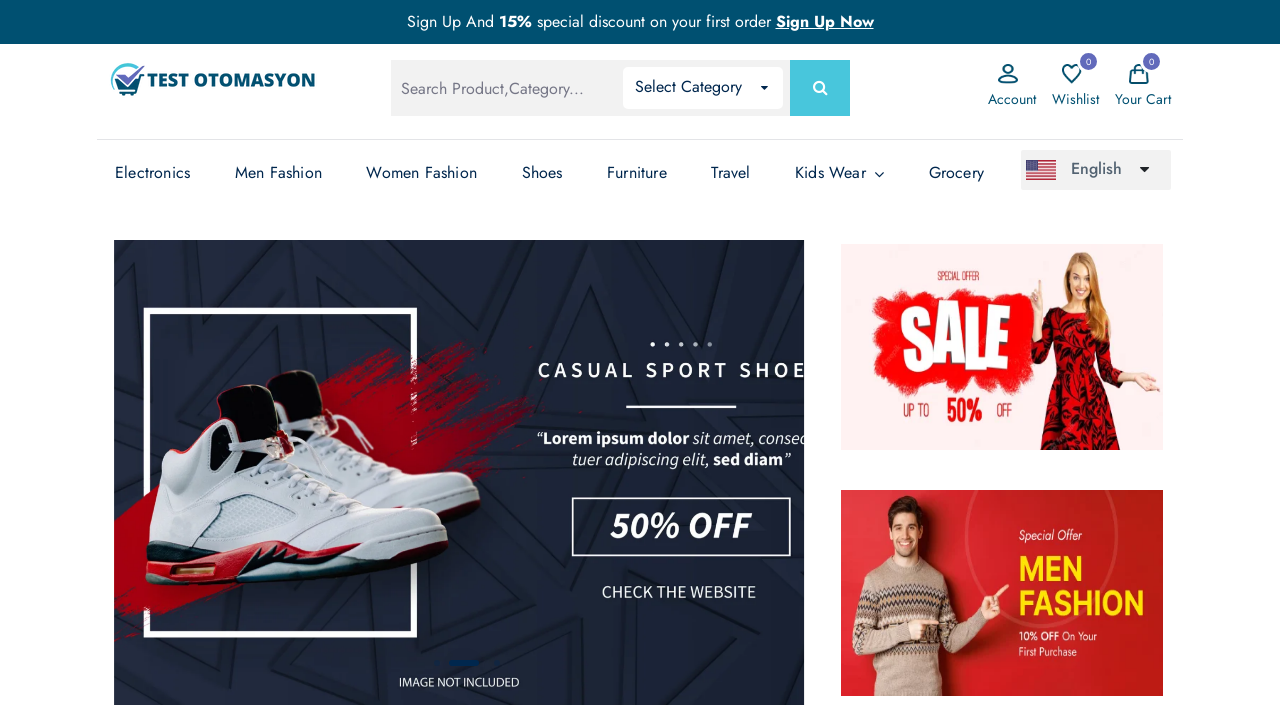